Navigates to the Web Form page by clicking a link and verifies the URL and page heading

Starting URL: https://bonigarcia.dev/selenium-webdriver-java/

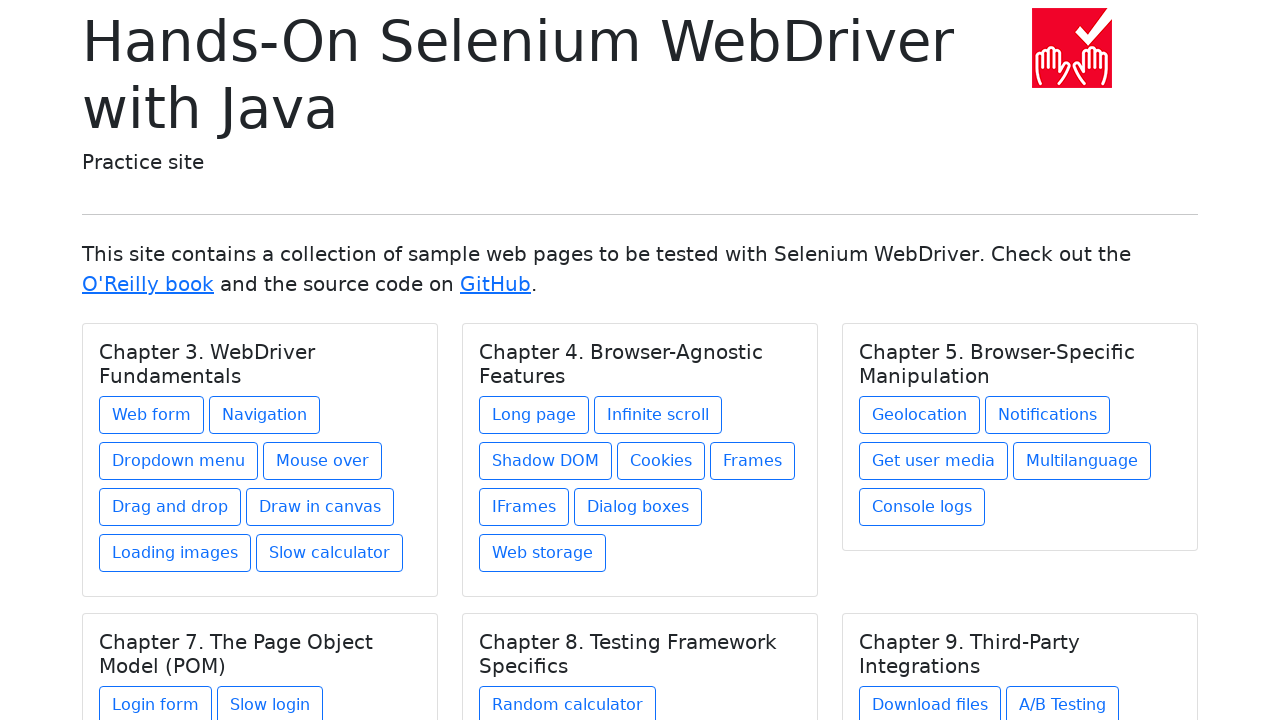

Clicked on the Web Form link under Chapter 3 at (152, 415) on xpath=//h5[text()='Chapter 3. WebDriver Fundamentals']/../a[contains(@href, 'web
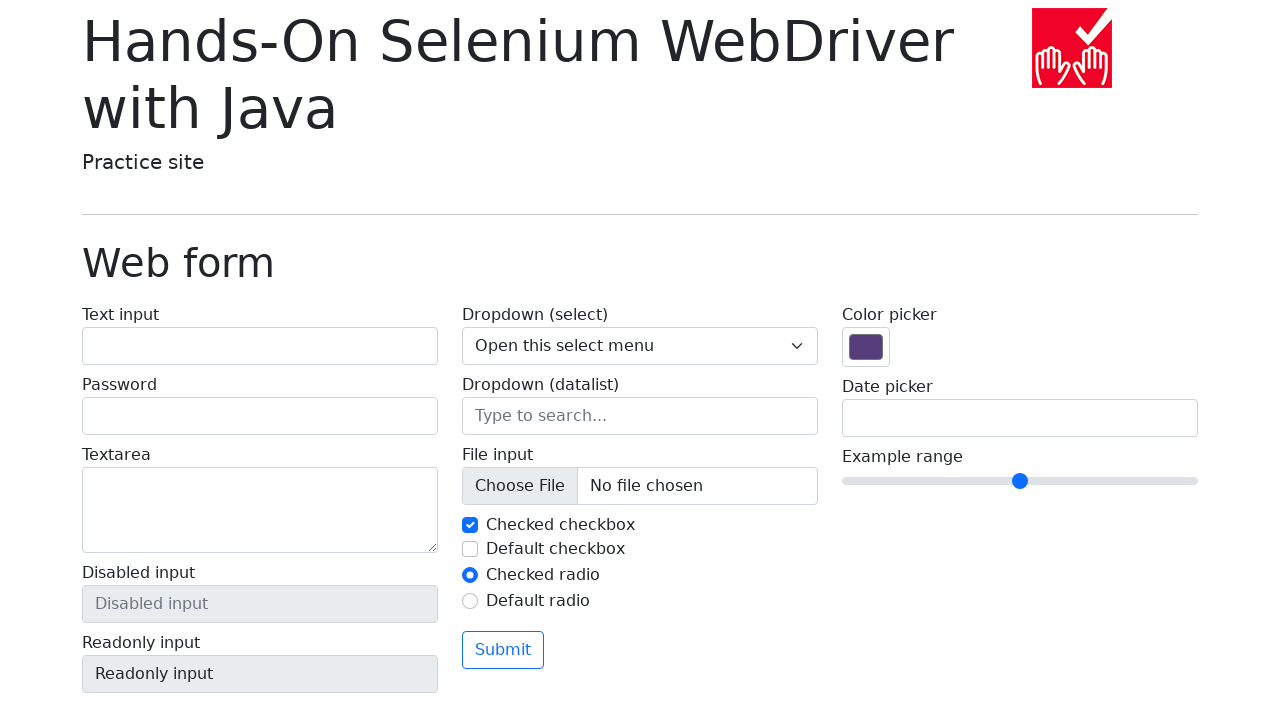

Waited for navigation to web-form.html
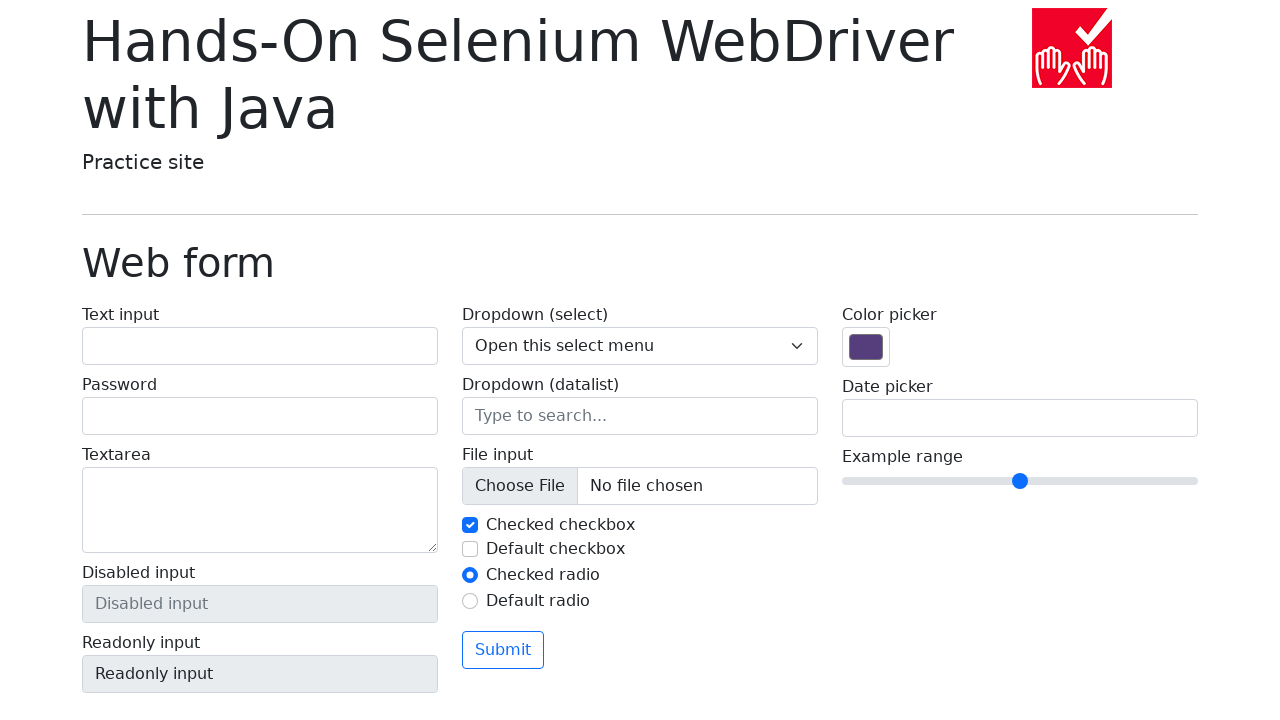

Verified current URL is https://bonigarcia.dev/selenium-webdriver-java/web-form.html
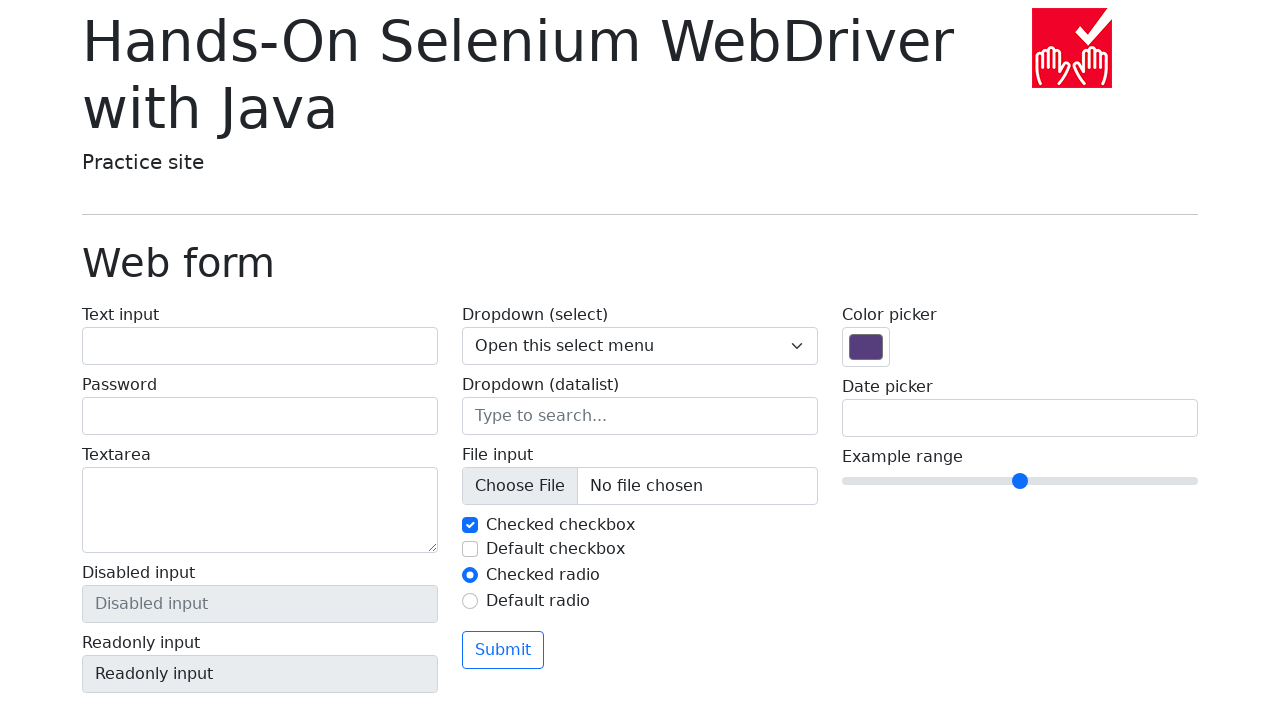

Verified page heading is 'Web form'
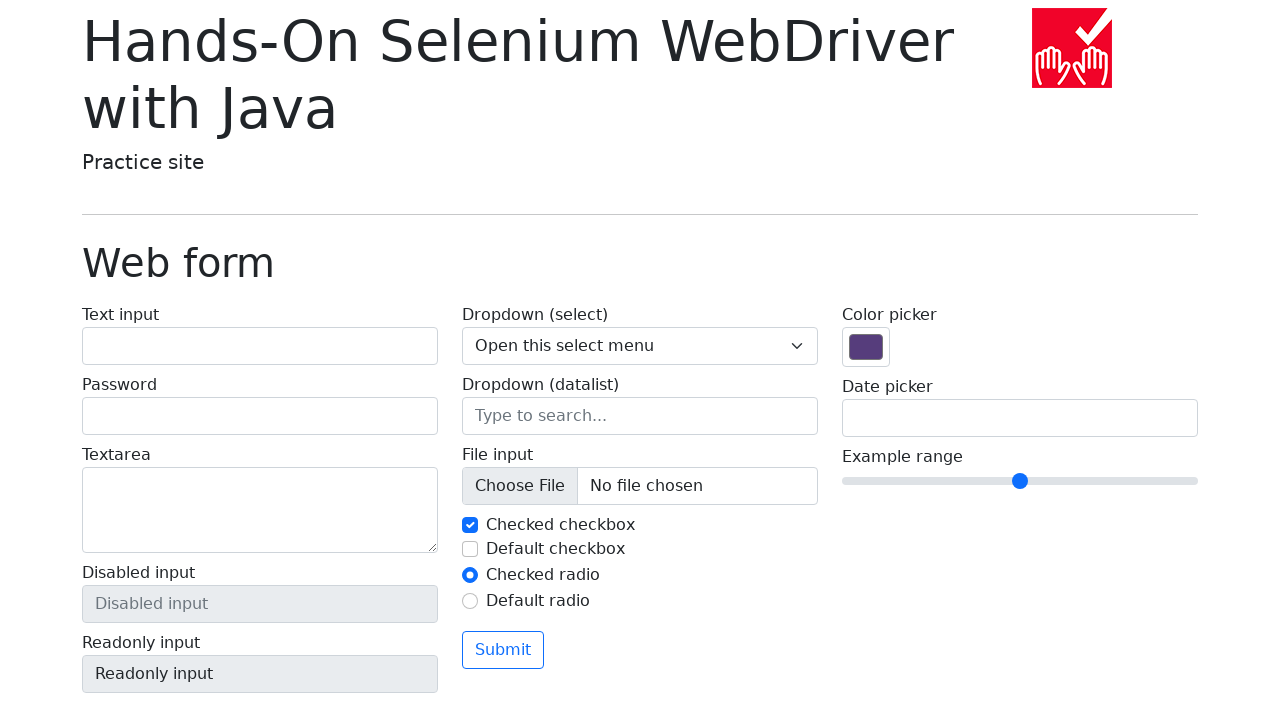

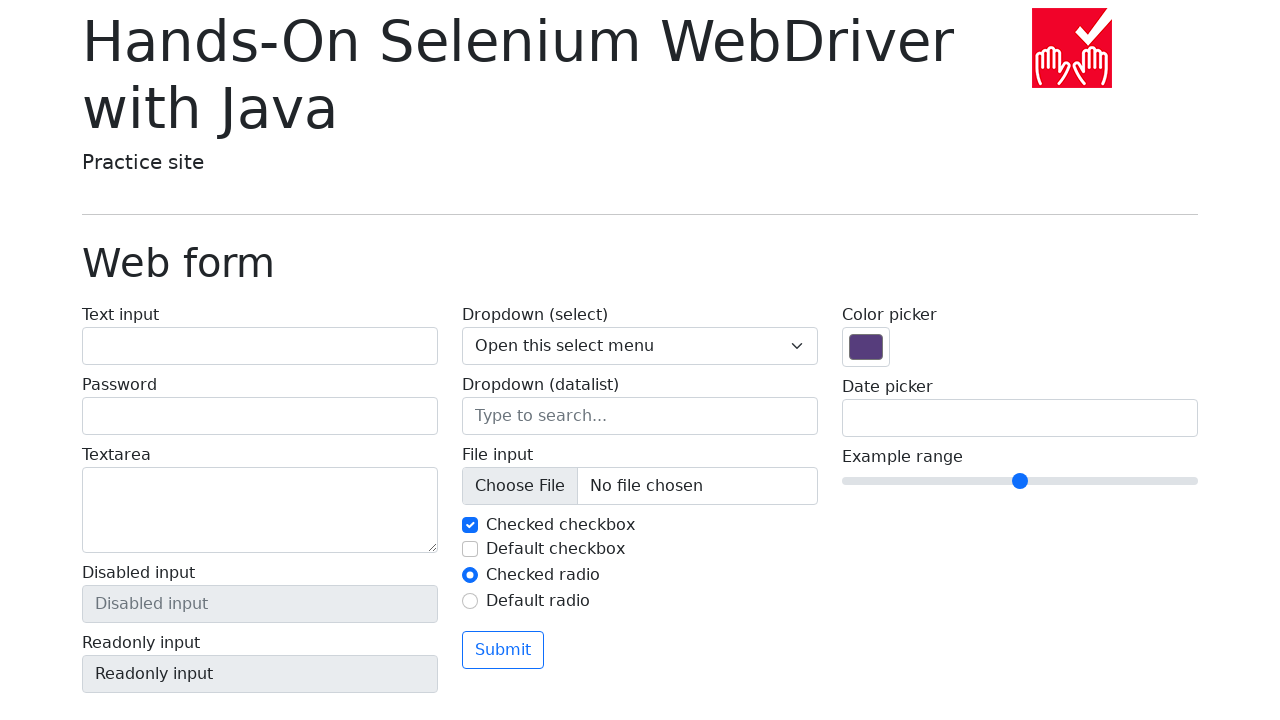